Tests a registration form by filling in email, first name, last name, city, and country fields, then submitting the form.

Starting URL: http://suninjuly.github.io/registration1.html

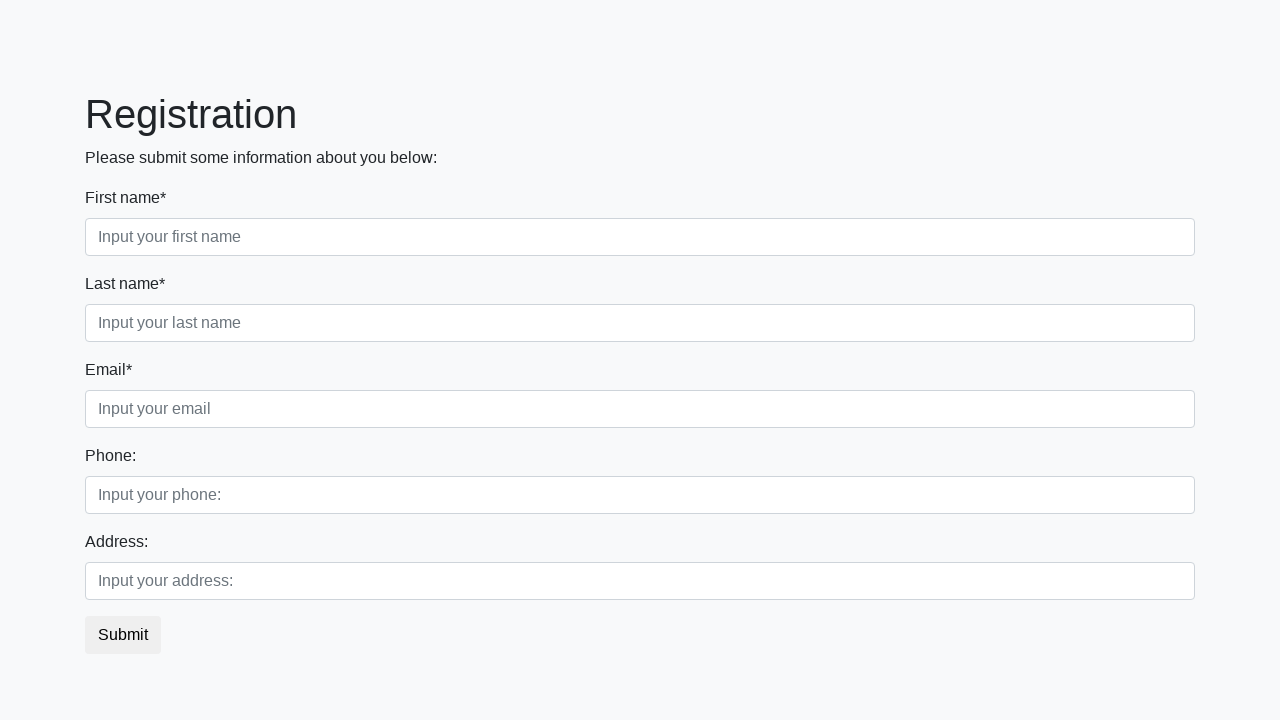

Filled email field with 'testuser847@example.com' on div.first_block div.form-group.third_class input
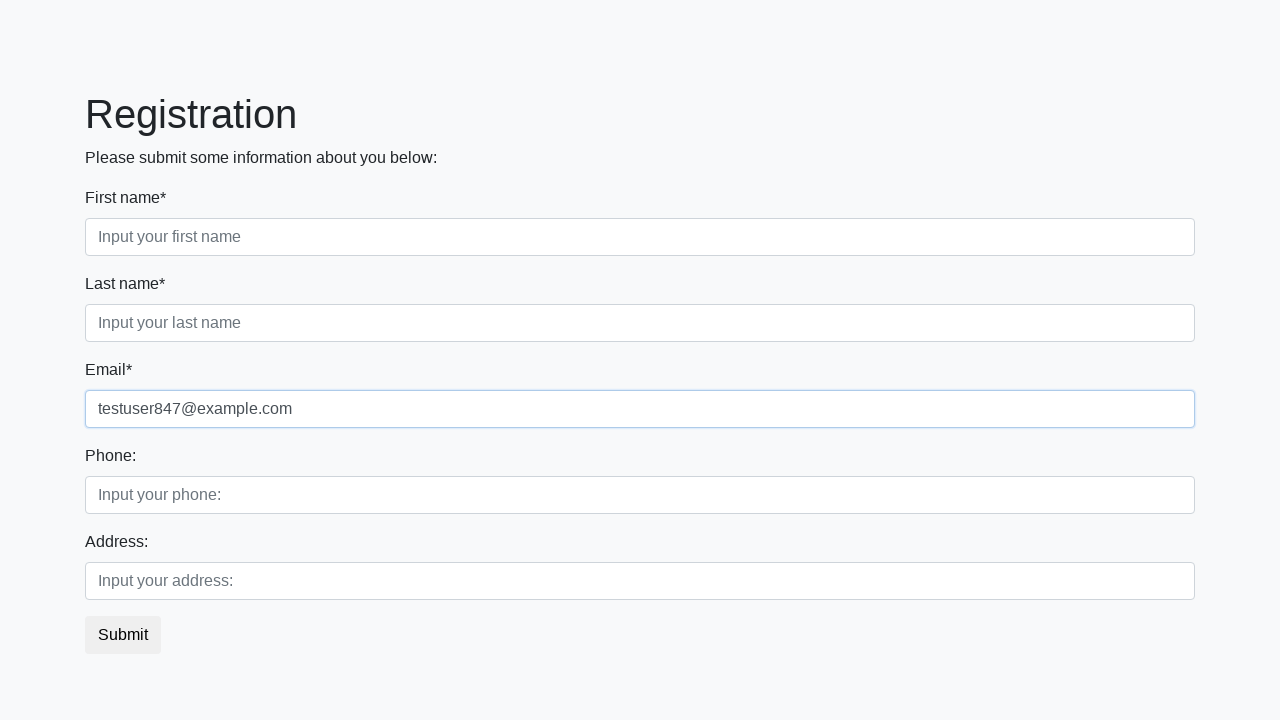

Filled first name field with 'Alexander' on div.first_block div:nth-child(1) input
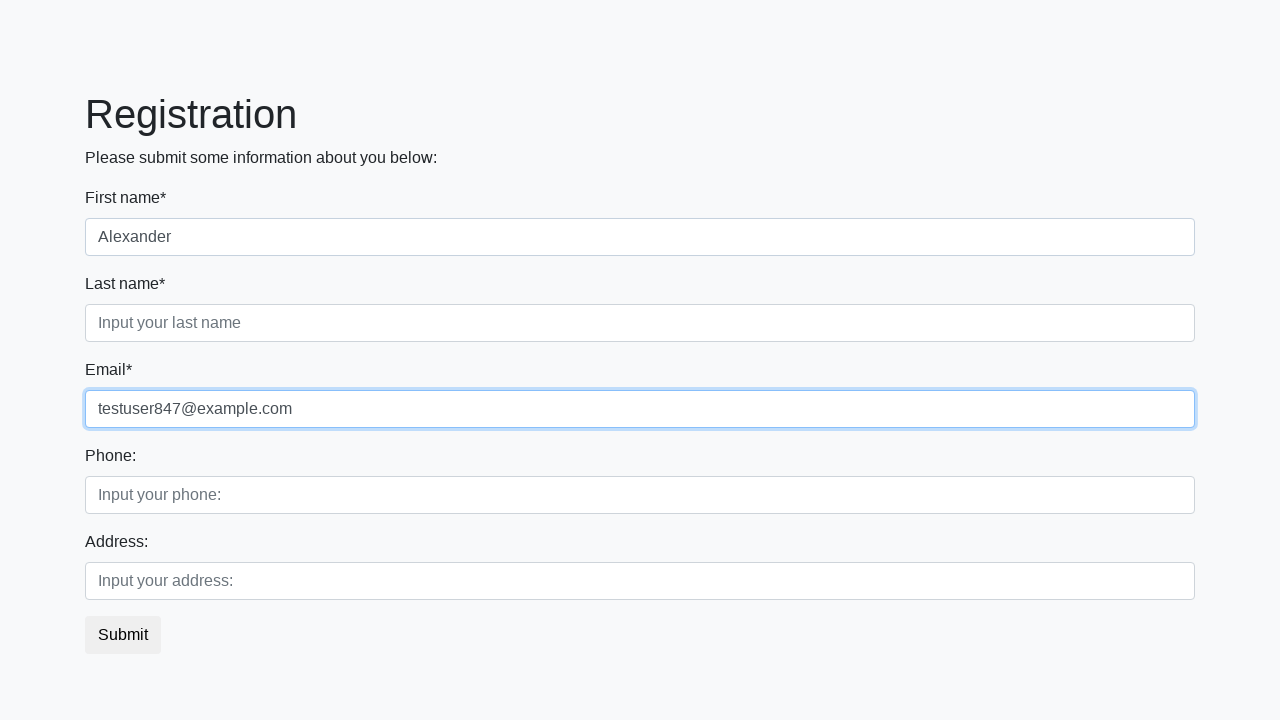

Filled last name field with 'Johnson' on div.first_block div.form-group.second_class input
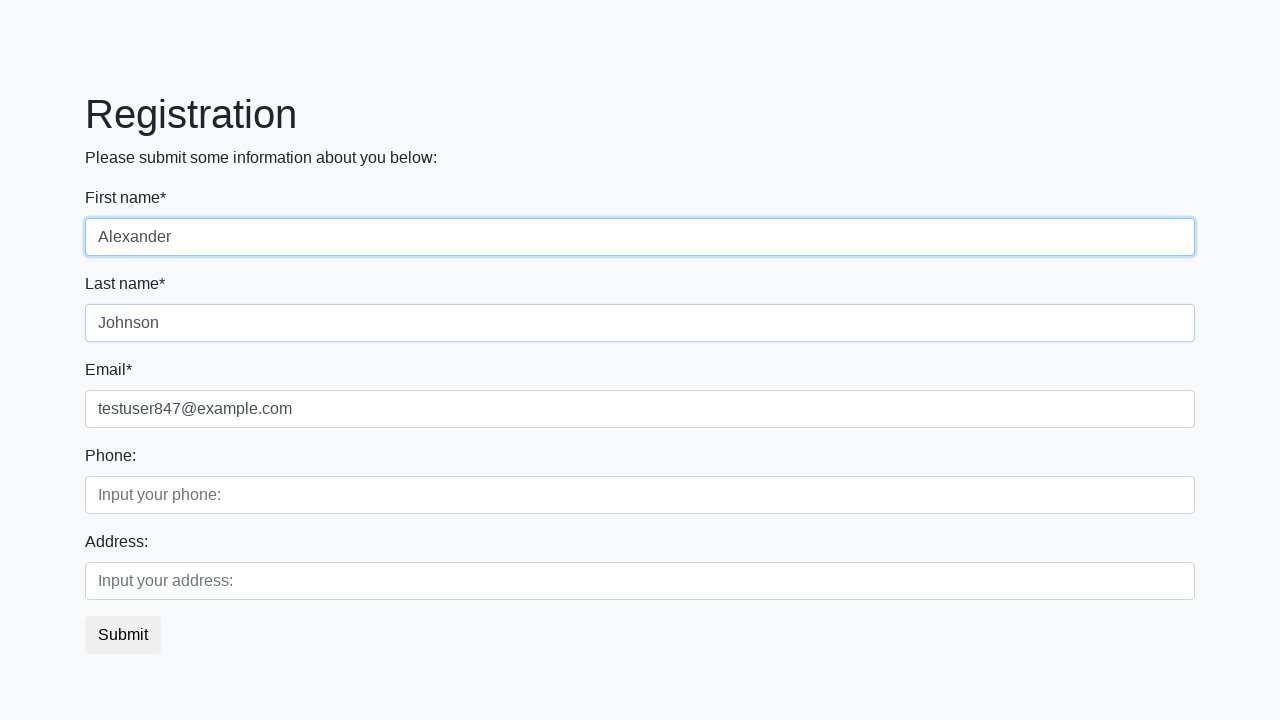

Filled city field with 'Berlin' on div.second_block div:nth-child(1) input
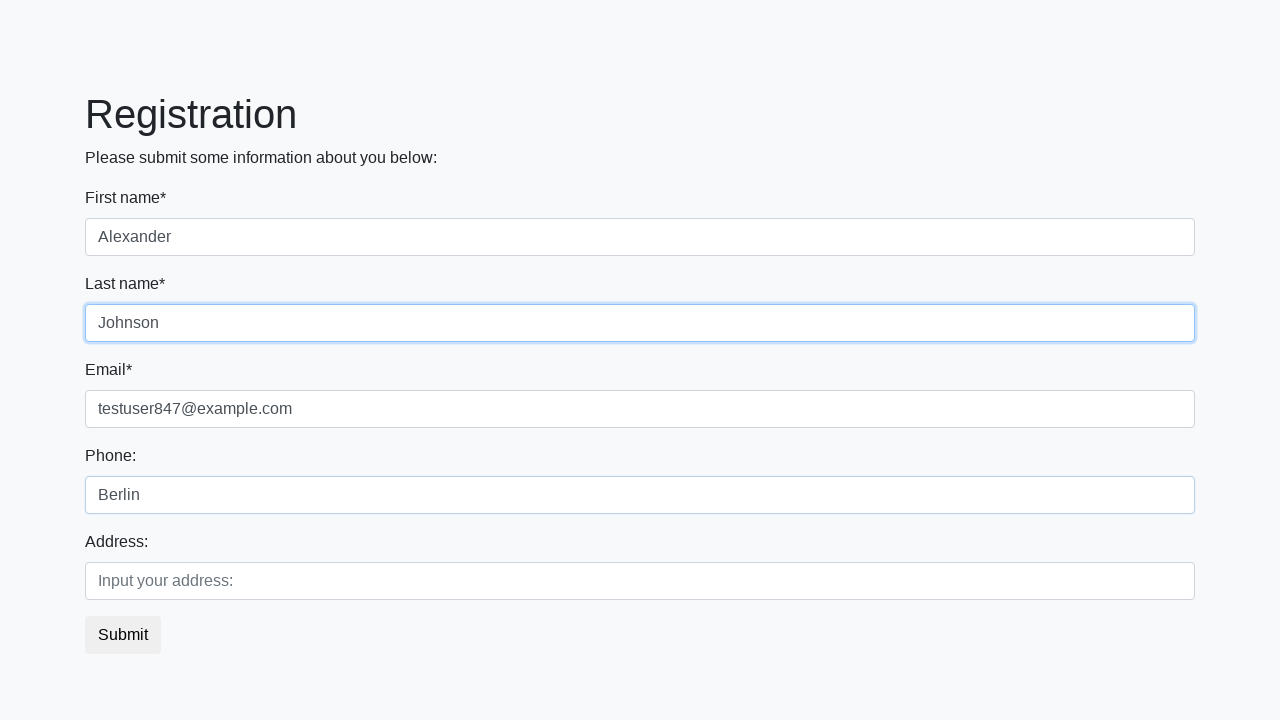

Filled country field with 'Germany' on div.second_block div.form-group.second_class input
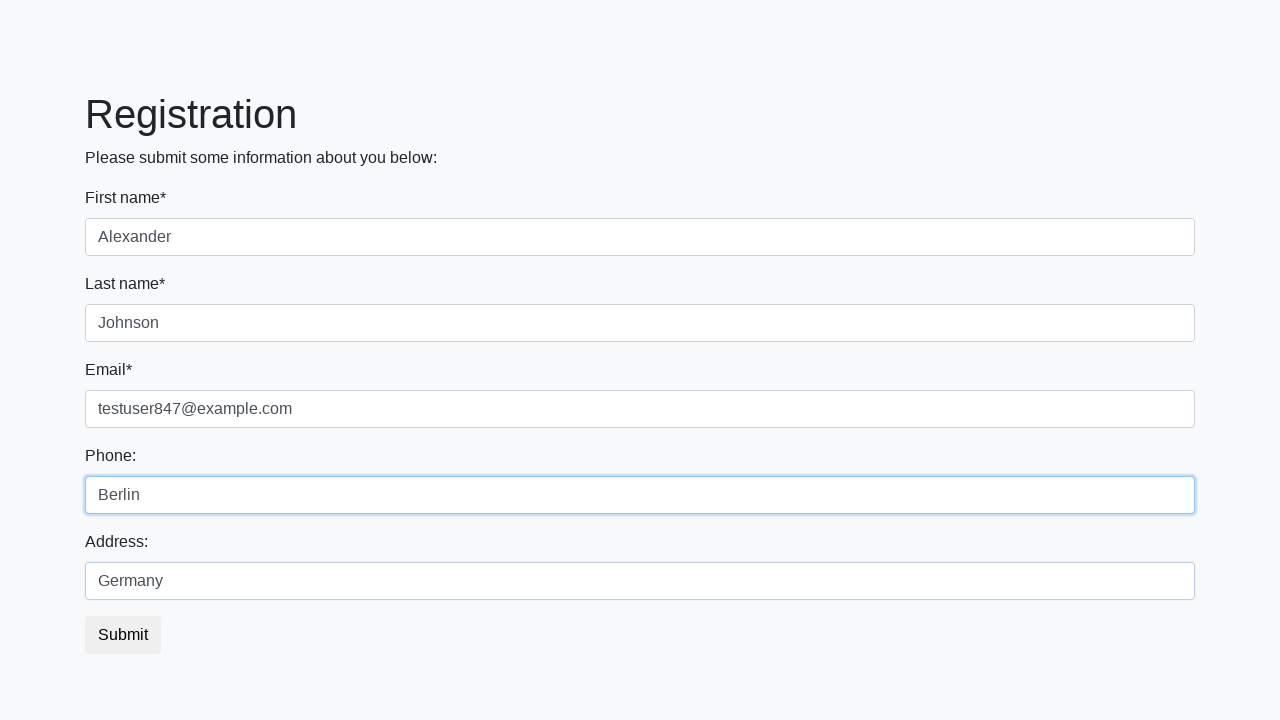

Clicked submit button to submit registration form at (123, 635) on form button
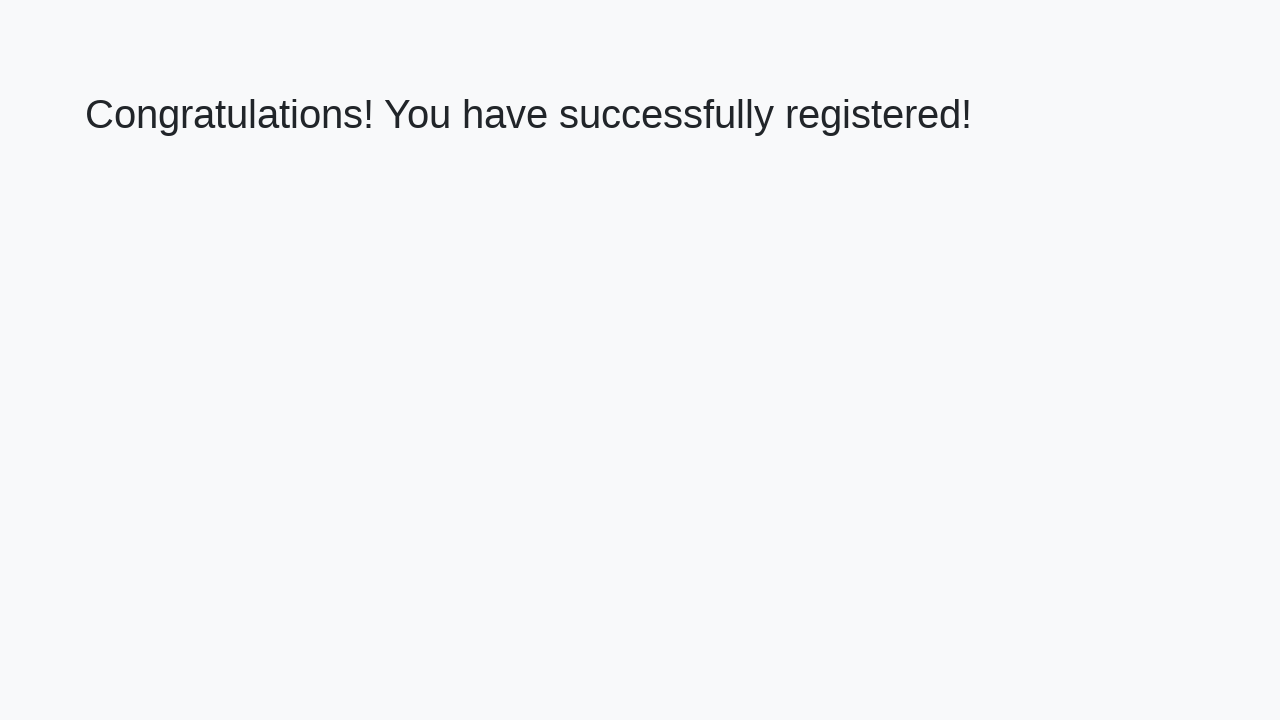

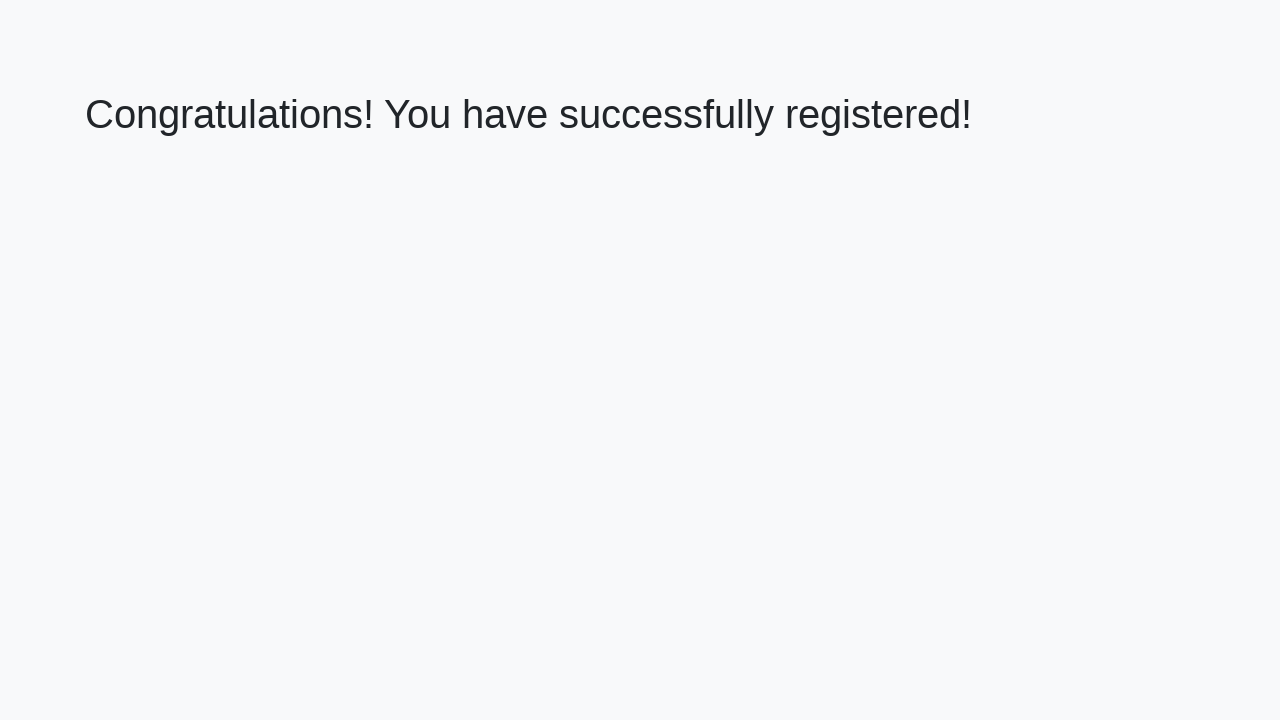